Tests dynamic controls page by toggling a checkbox on and off using the control buttons

Starting URL: https://the-internet.herokuapp.com/dynamic_controls

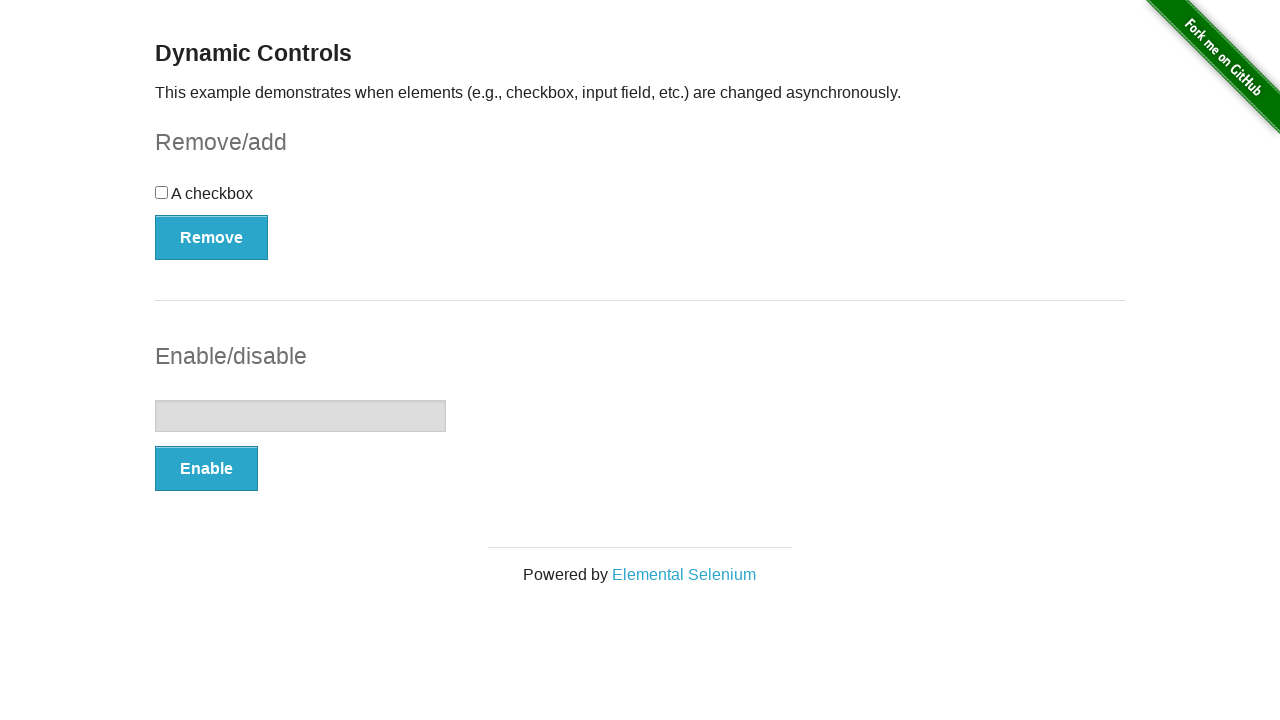

Clicked remove/add button to toggle checkbox at (212, 237) on #checkbox-example > button
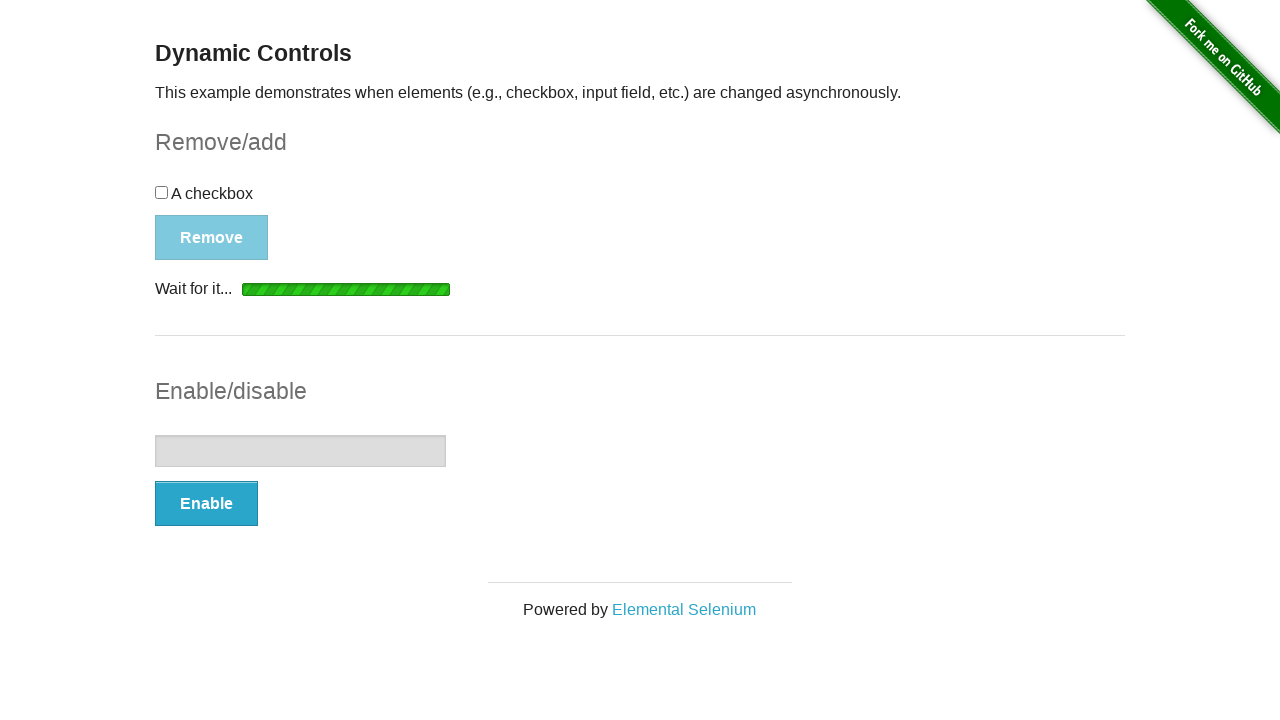

Message appeared after first toggle action
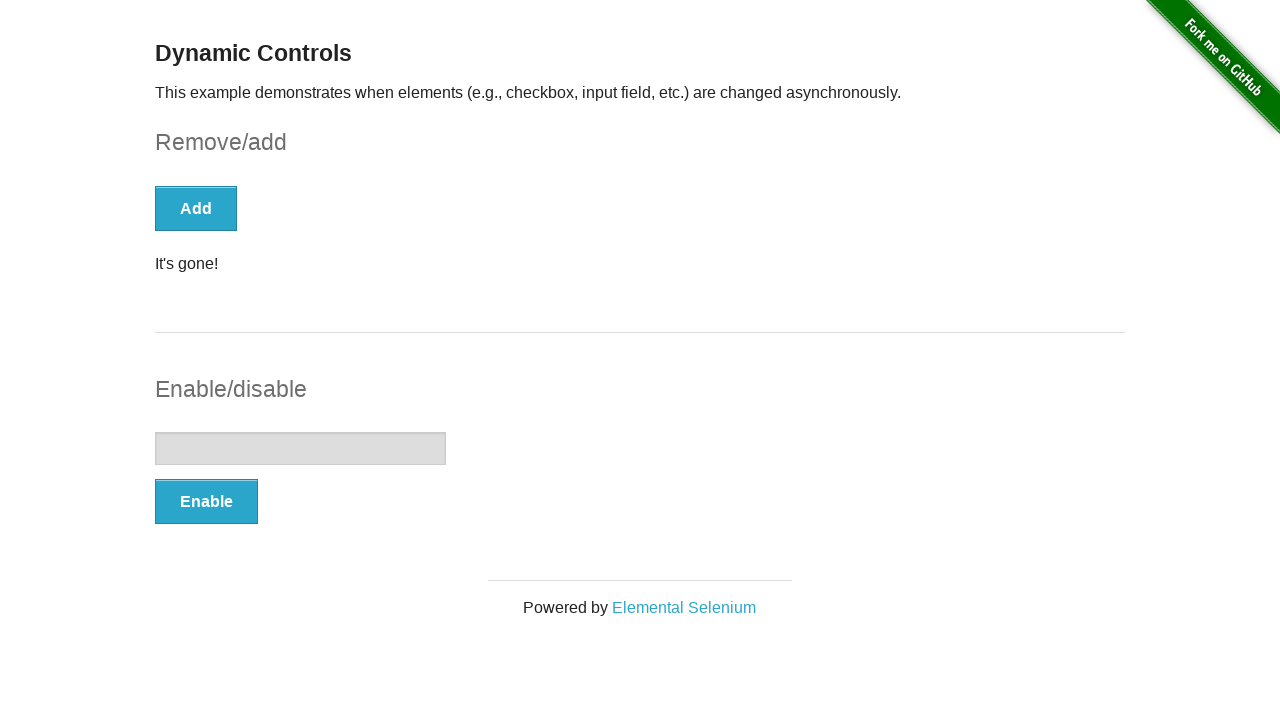

Clicked remove/add button again to toggle checkbox back at (196, 208) on #checkbox-example > button
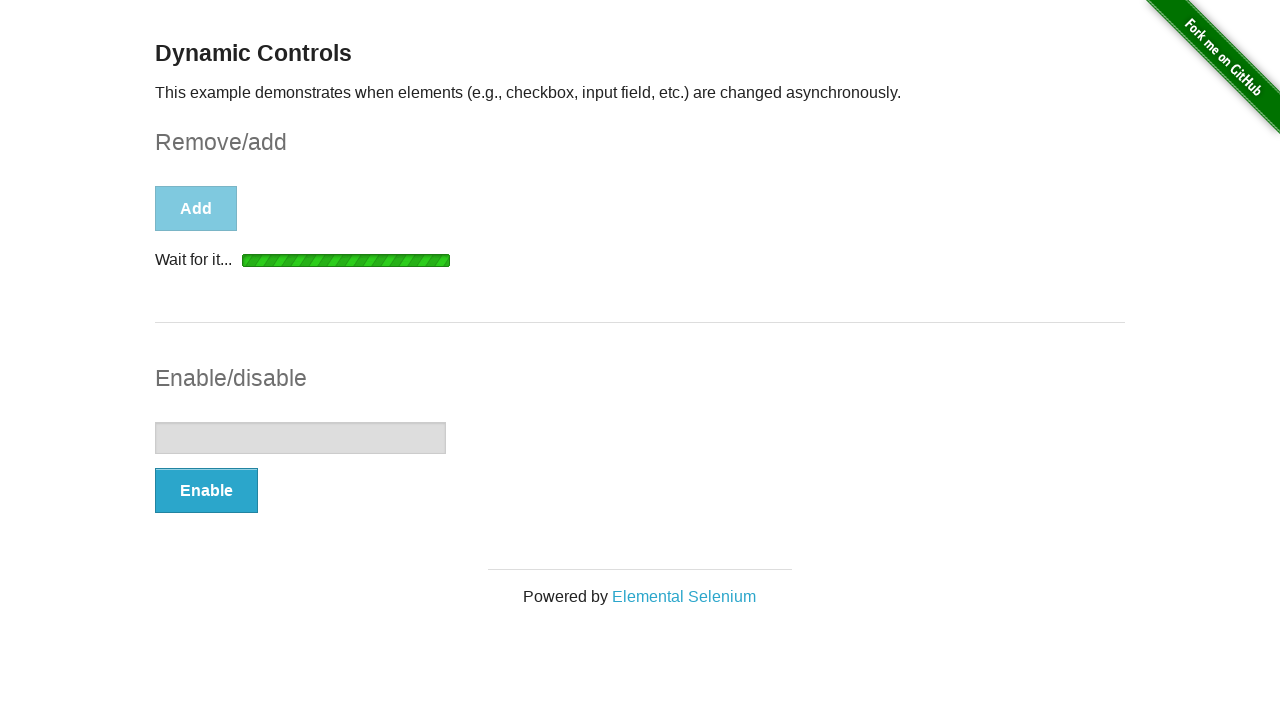

Message appeared after second toggle action
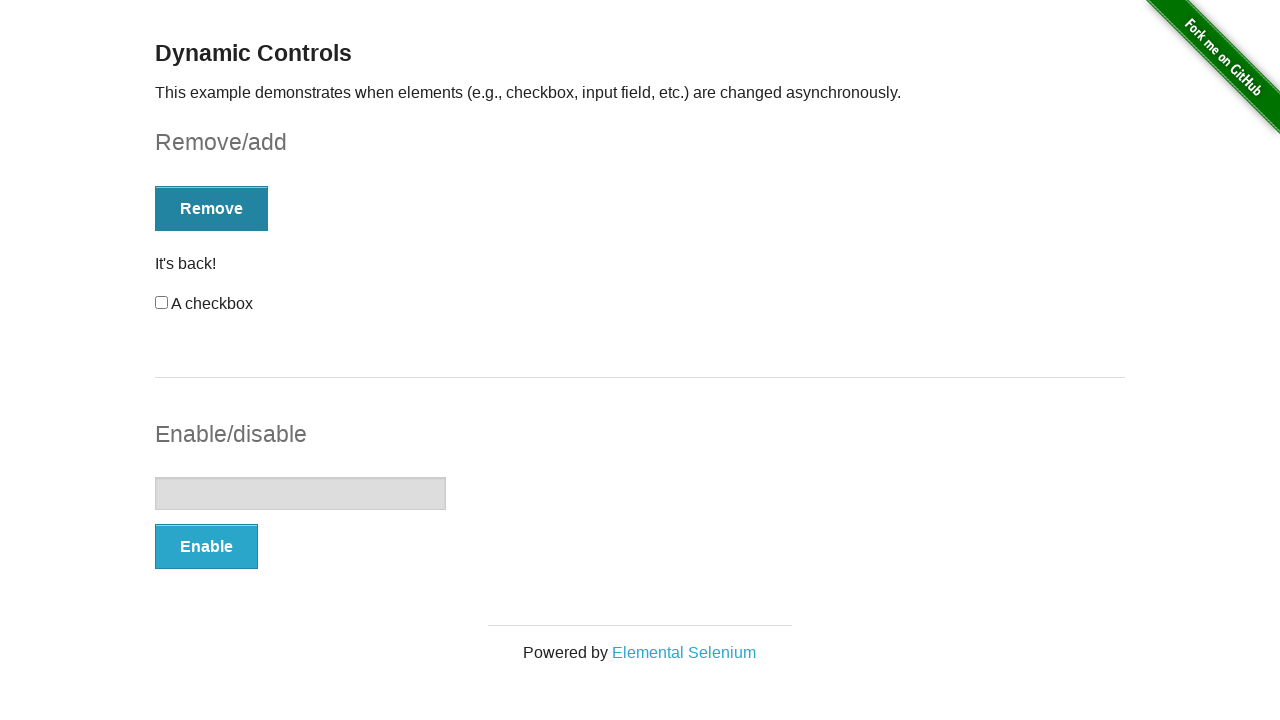

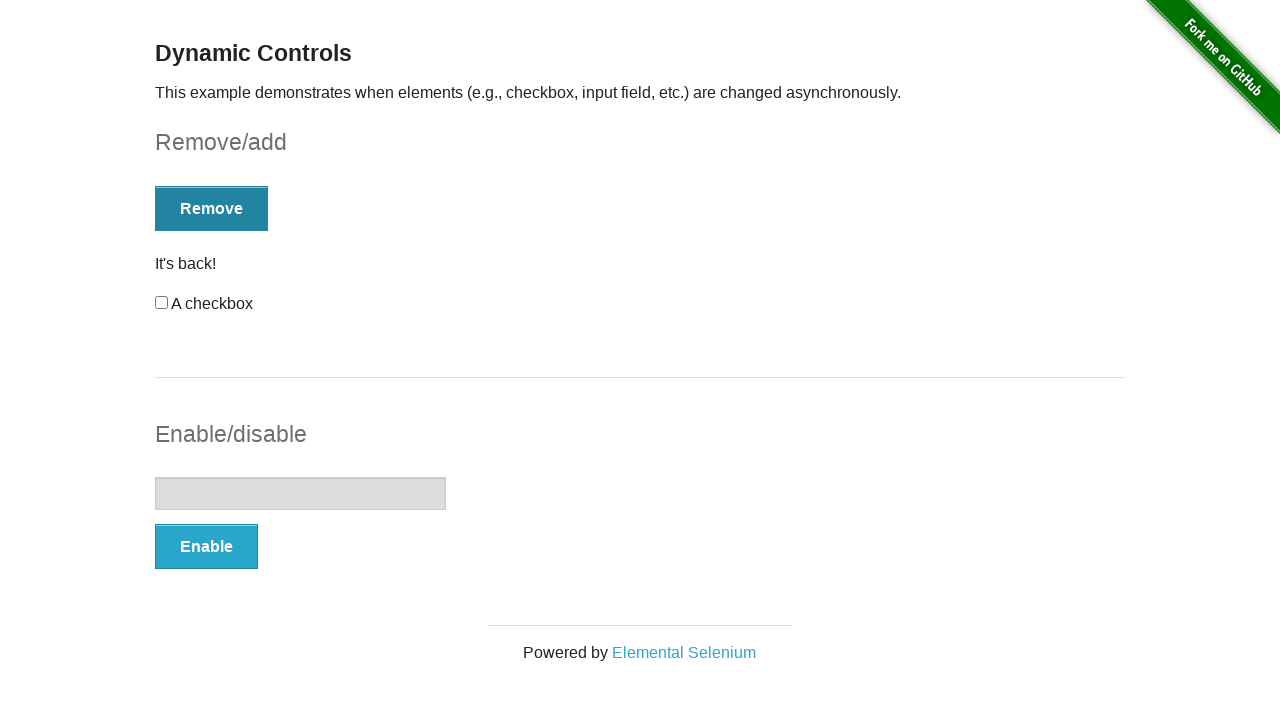